Navigates to the Demoblaze demo e-commerce site and retrieves all link elements on the page to verify they are present.

Starting URL: https://www.demoblaze.com/index.html

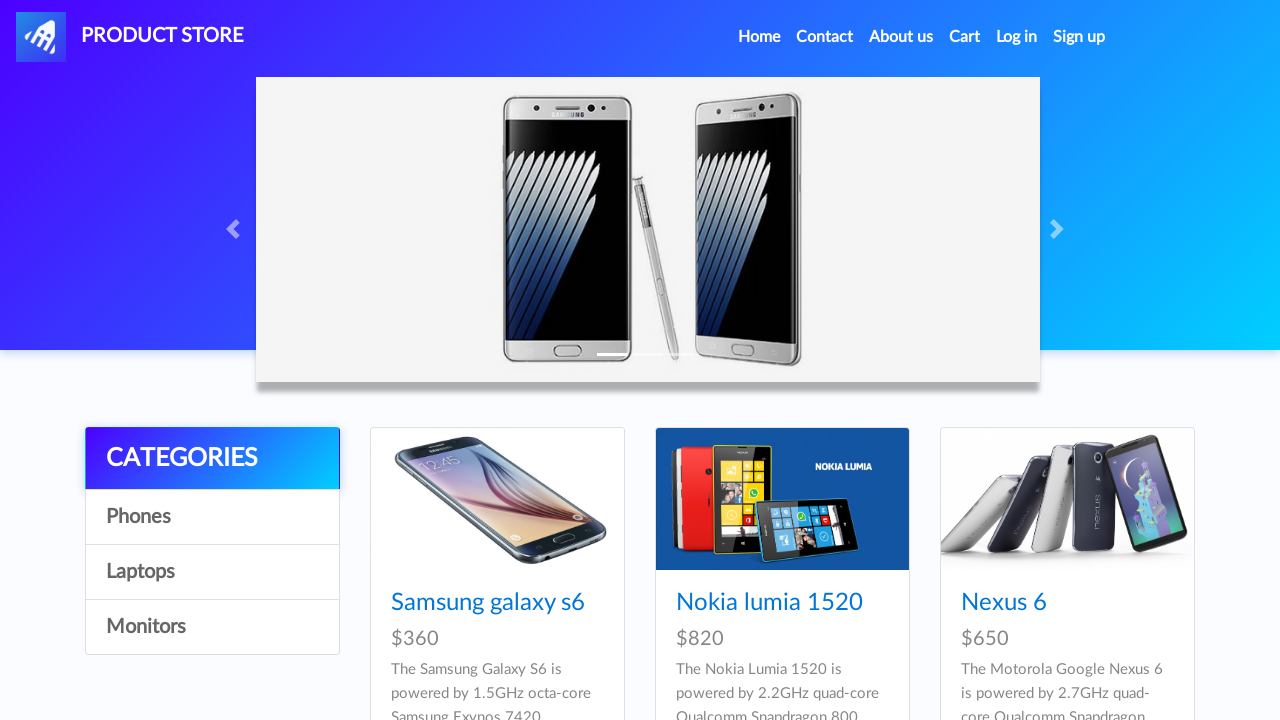

Navigated to Demoblaze demo e-commerce site
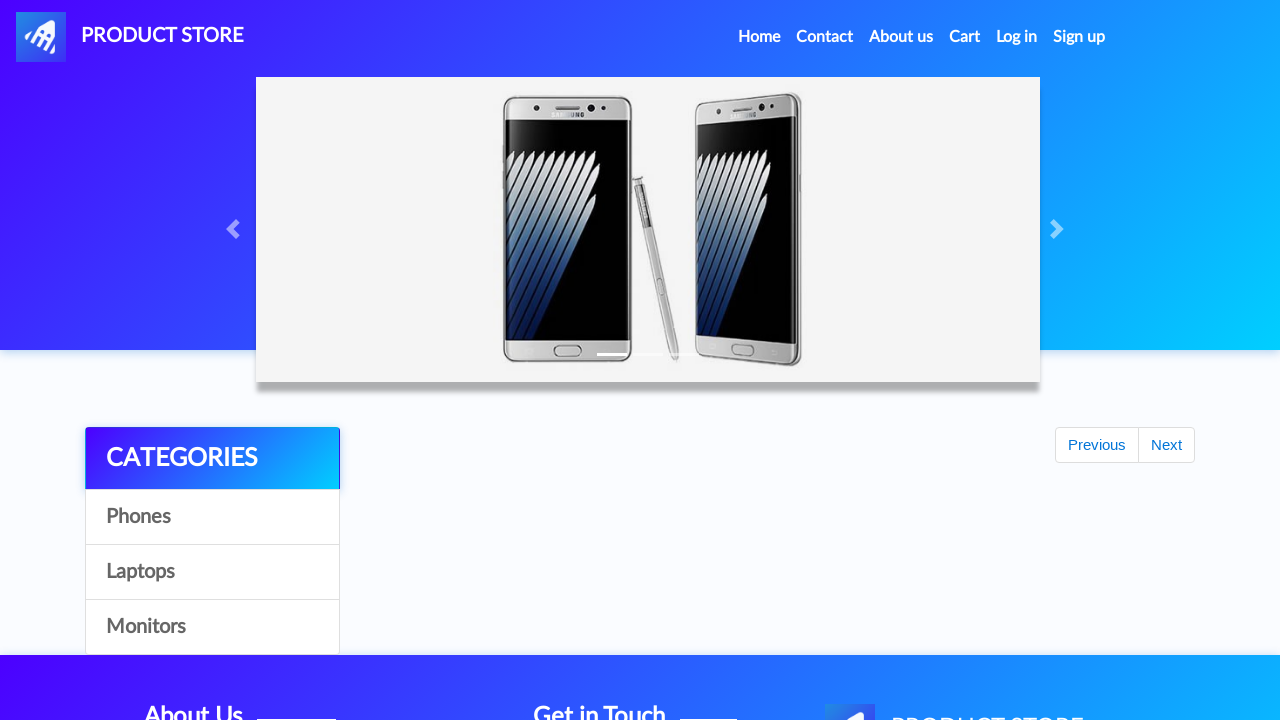

Waited for link elements to be present on the page
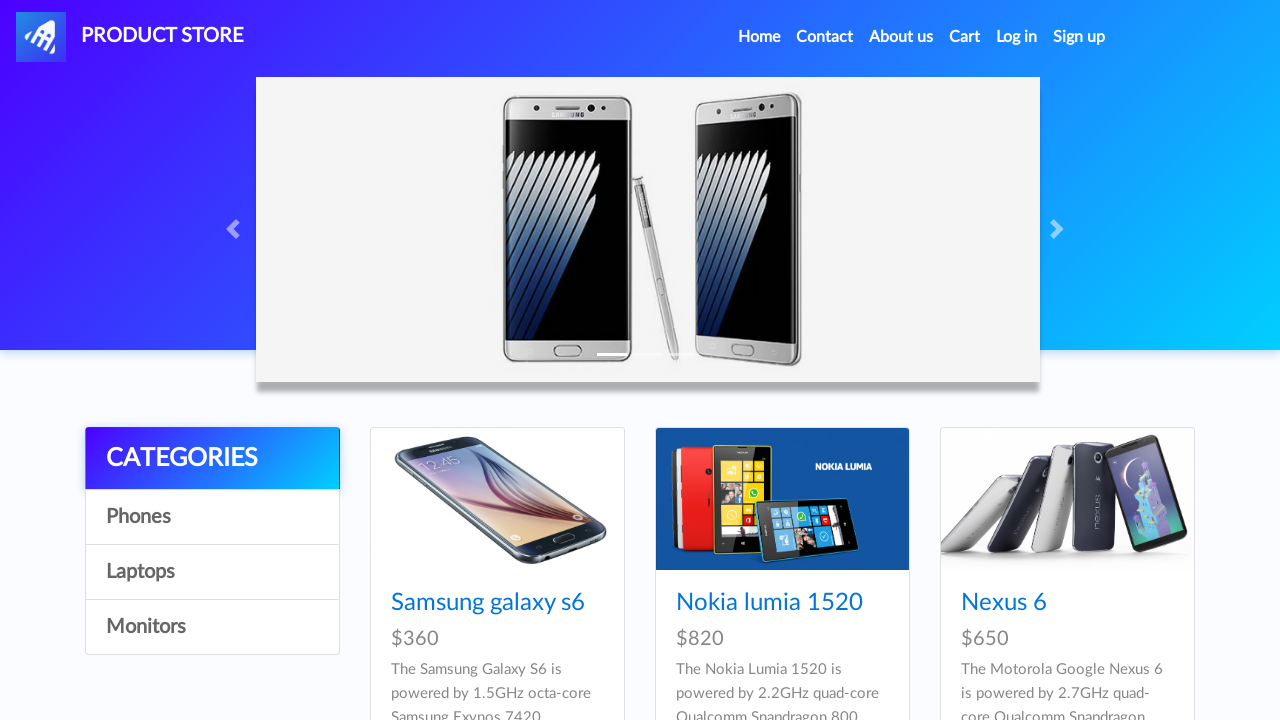

Retrieved all 33 link elements from the page
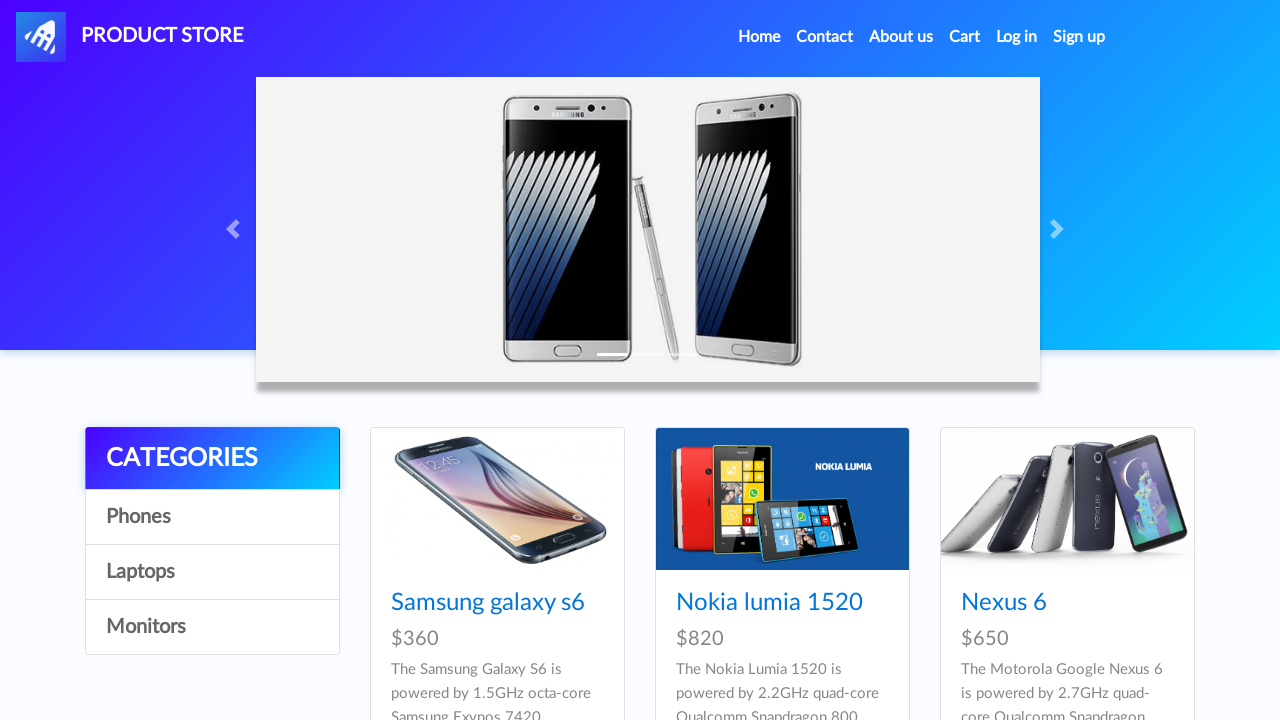

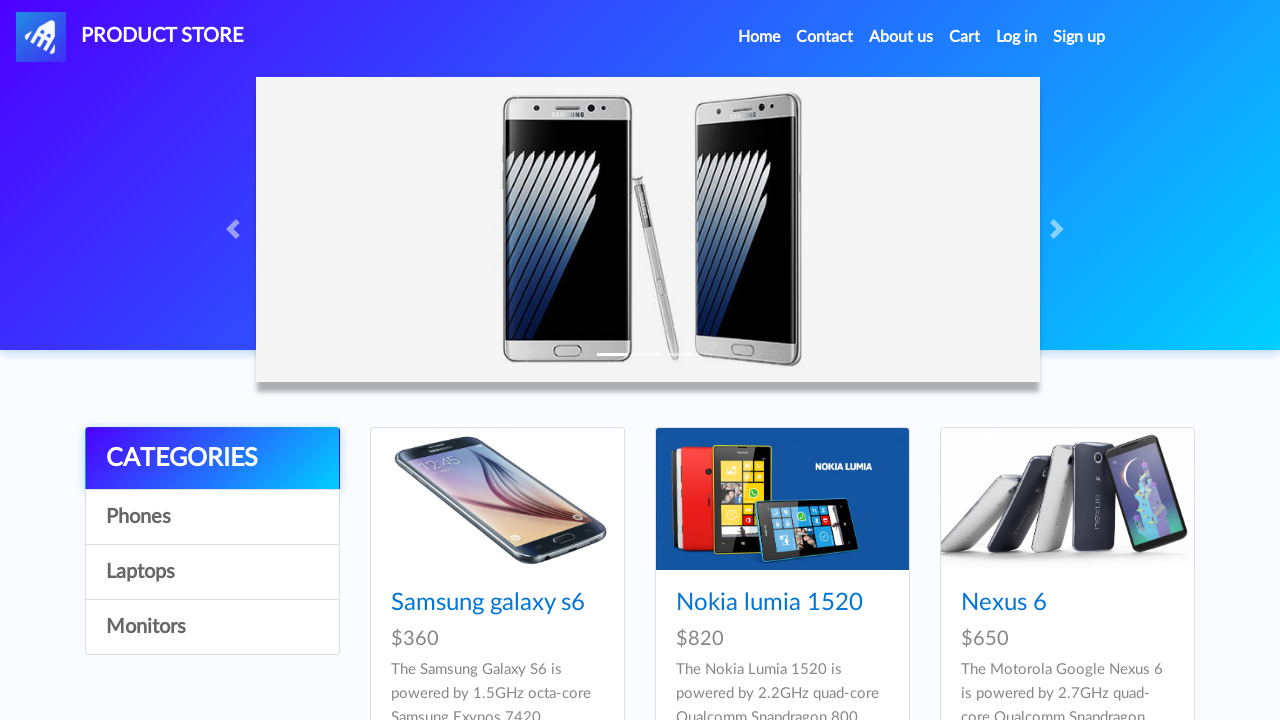